Tests that an error message is shown when trying to save an employee with an empty name field

Starting URL: https://devmountain-qa.github.io/employee-manager/1.2_Version/index.html

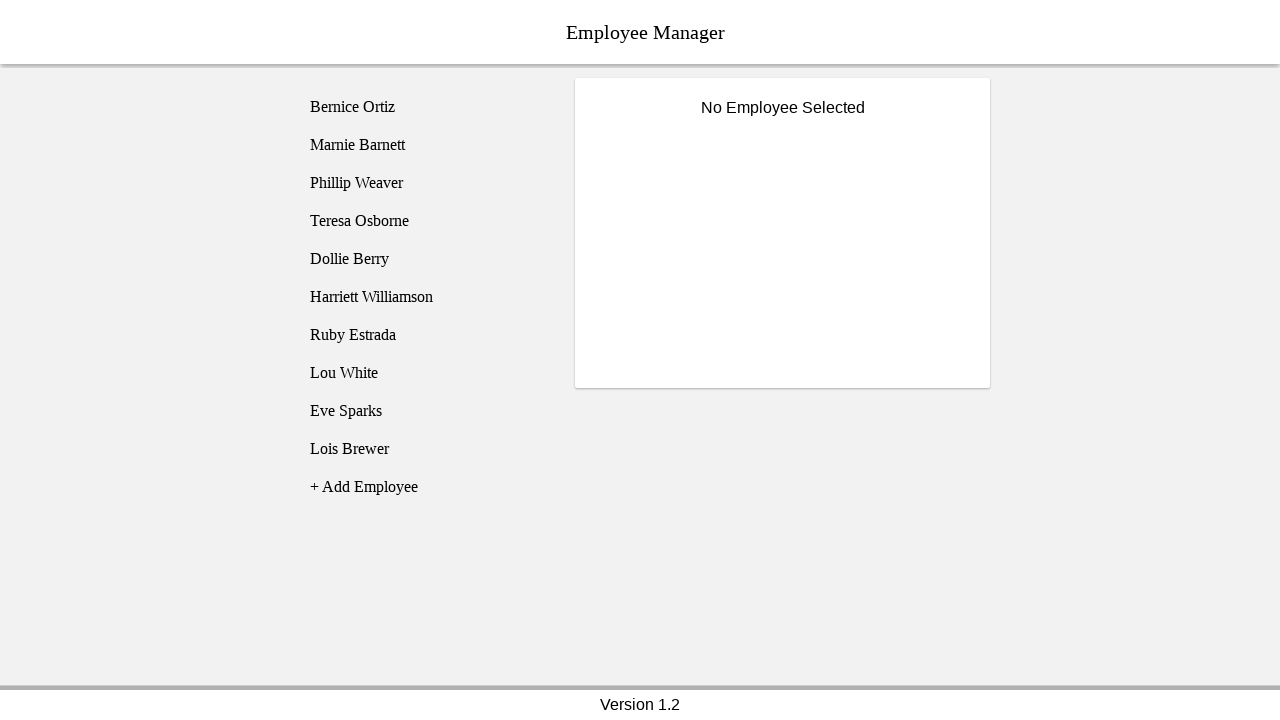

Clicked on Bernice Ortiz (employee1) to select the employee at (425, 107) on [name='employee1']
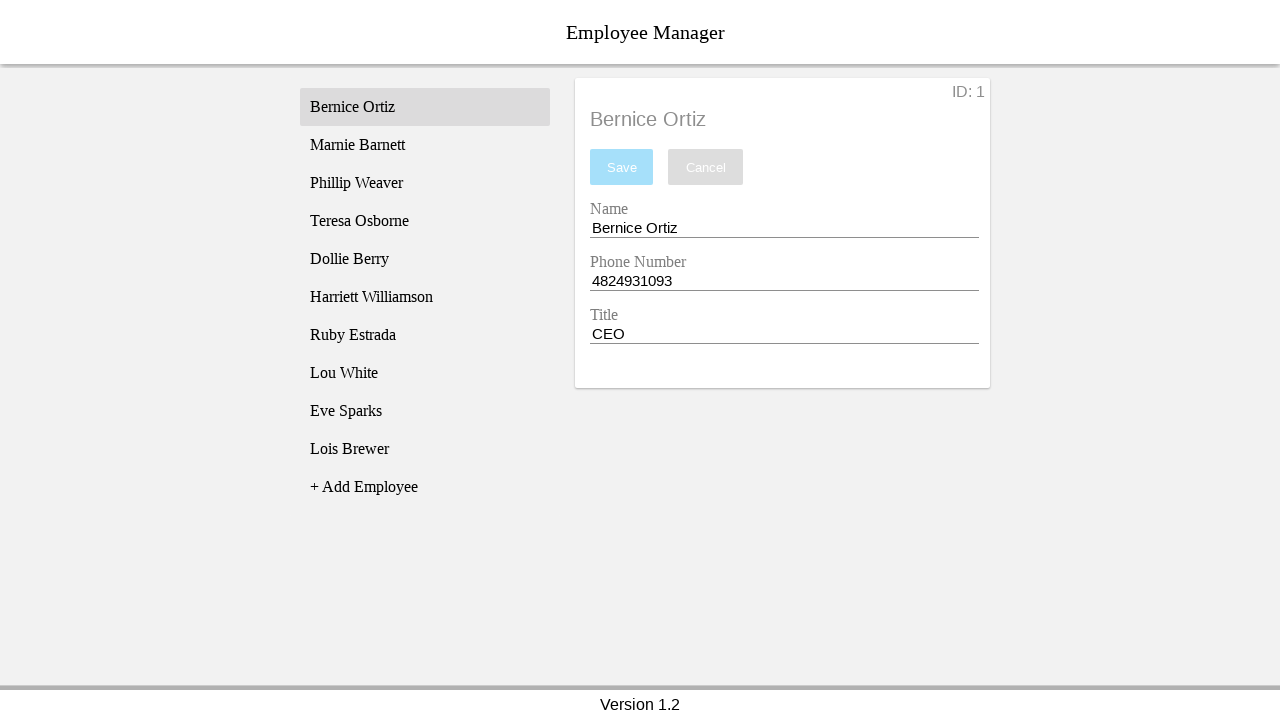

Name entry field became visible
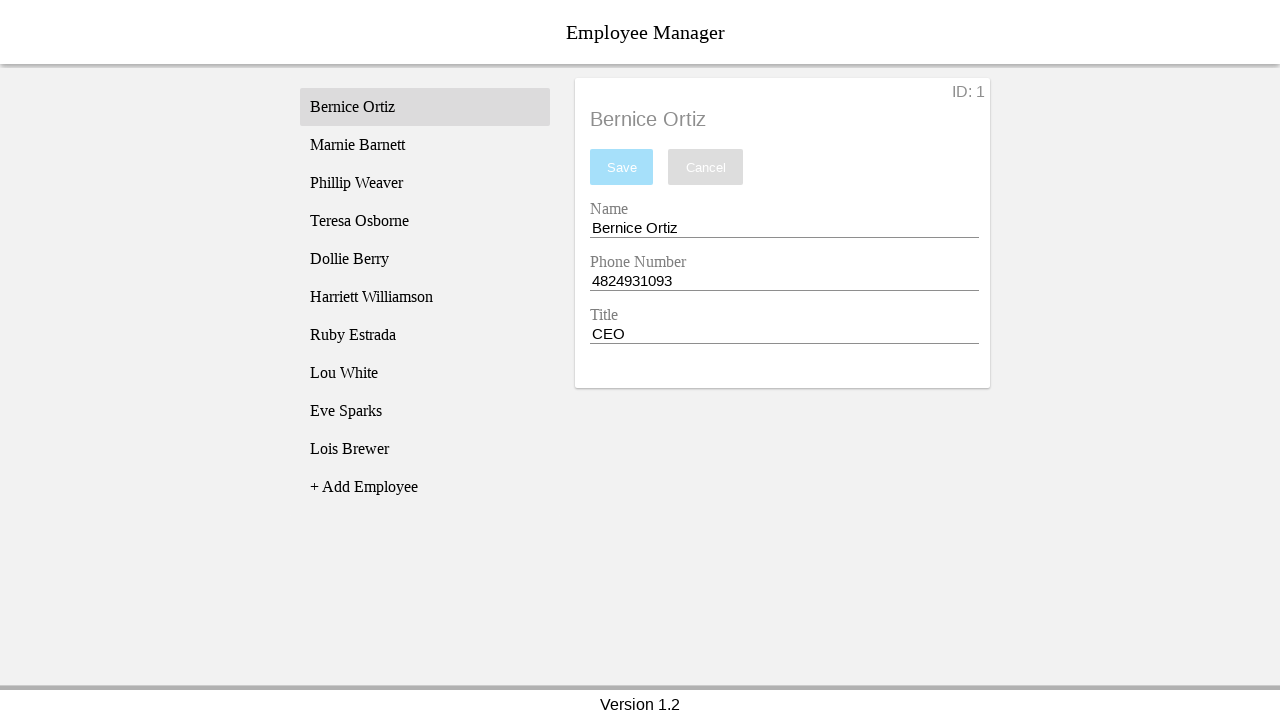

Cleared the name entry field completely on [name='nameEntry']
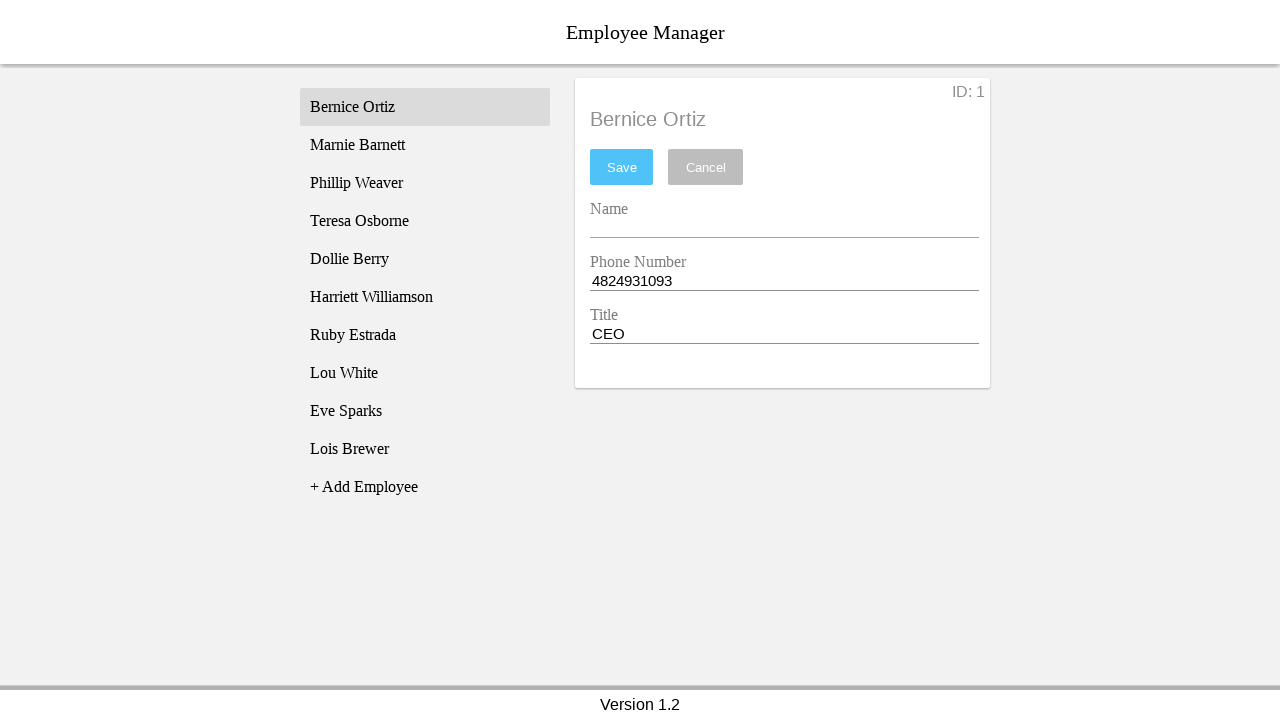

Pressed Space key in name entry field on [name='nameEntry']
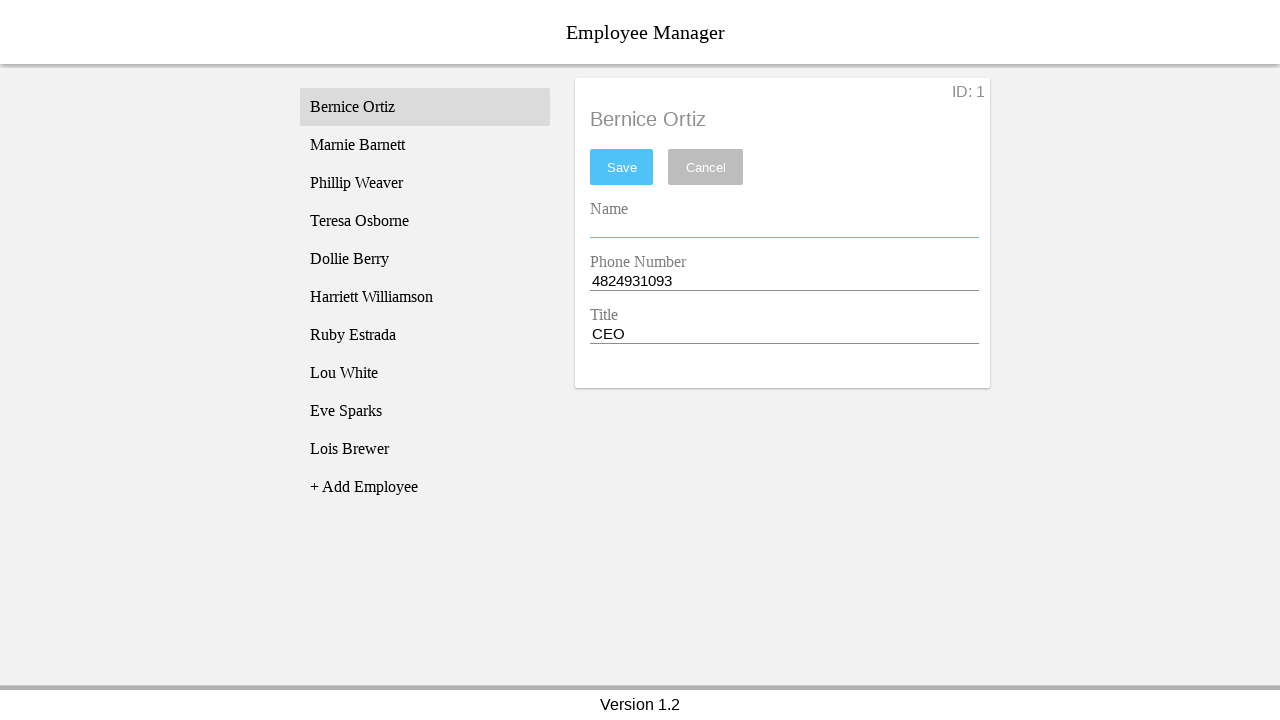

Pressed Backspace key to remove space and trigger validation on [name='nameEntry']
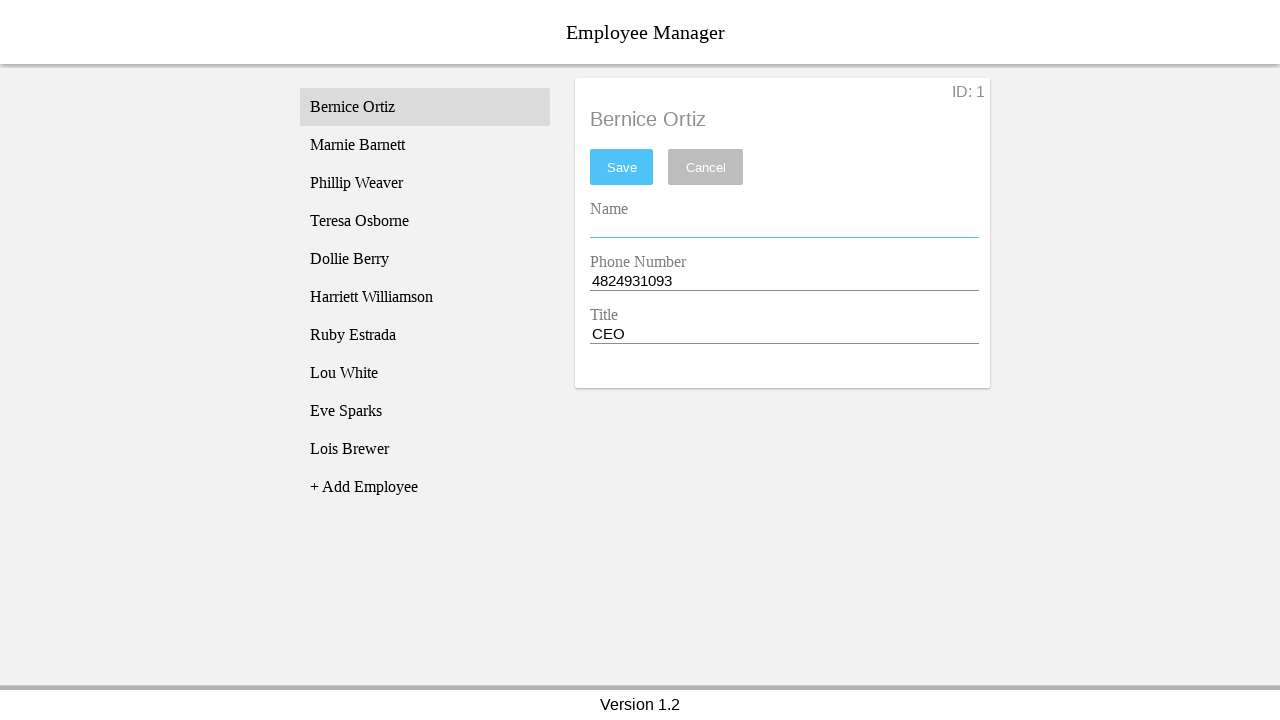

Clicked save button to attempt saving employee with empty name at (622, 167) on #saveBtn
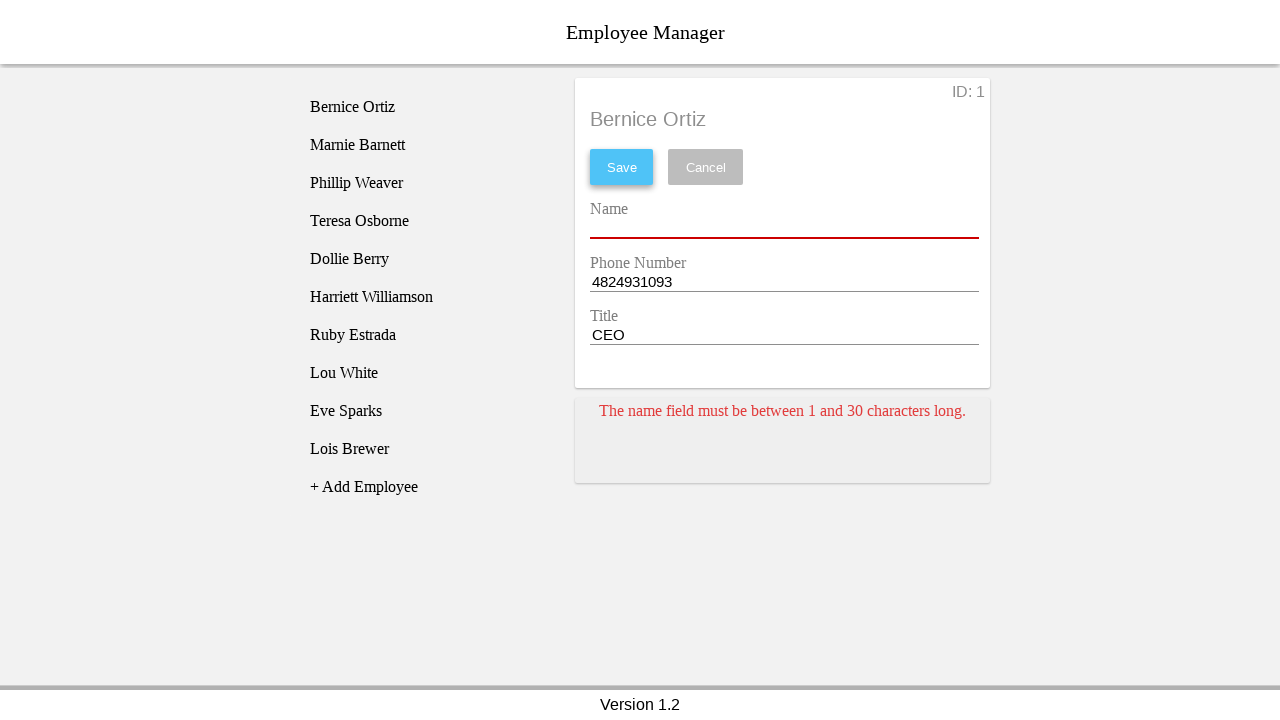

Error card appeared, confirming validation error for empty name field
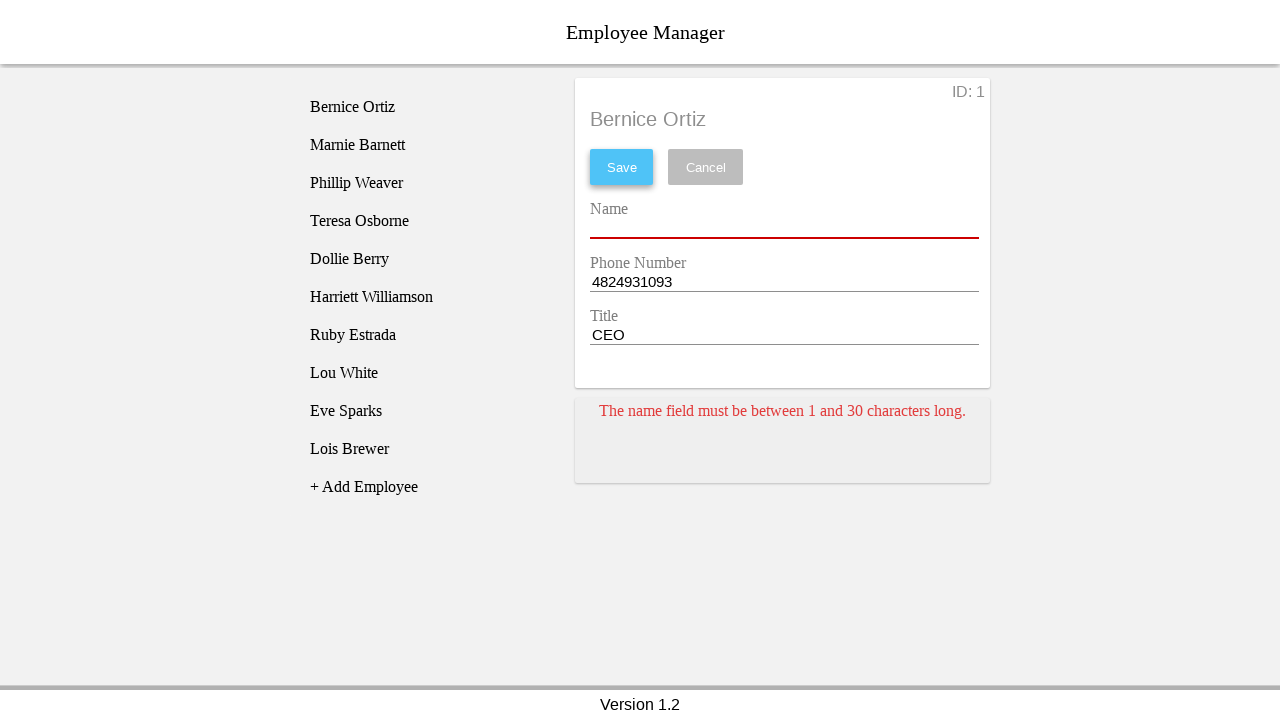

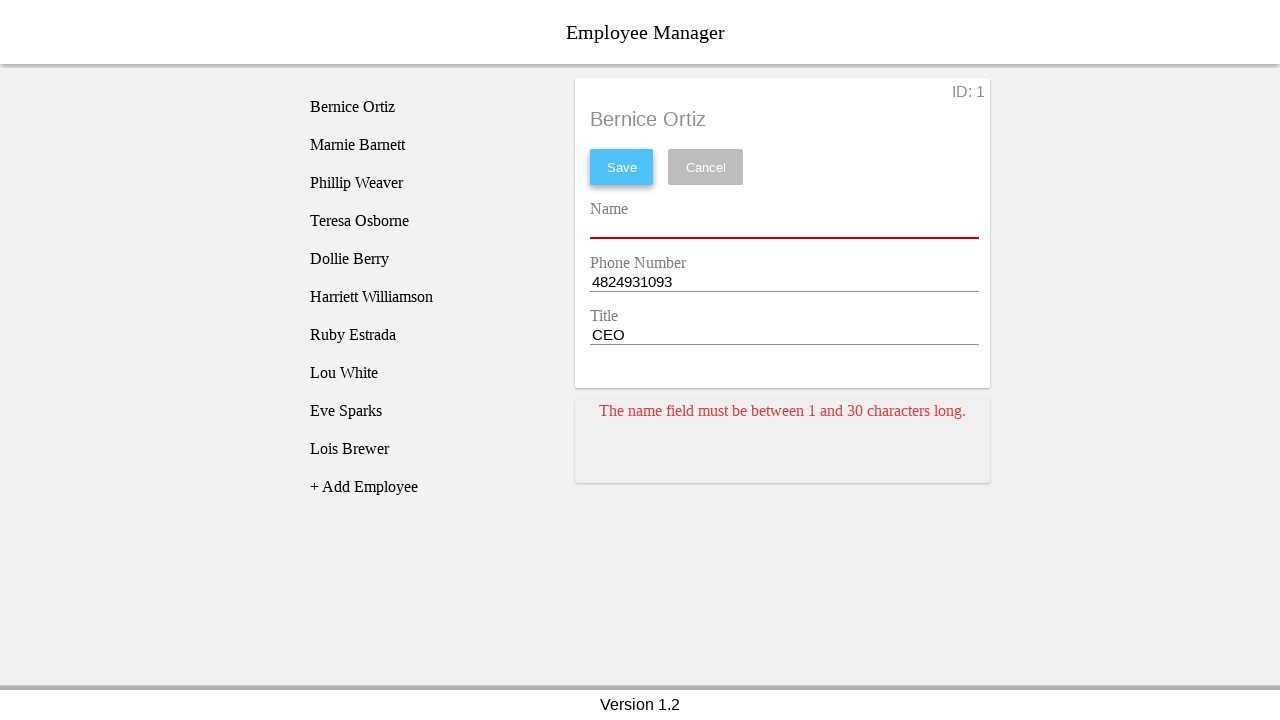